Navigates to SpiceJet airline homepage and verifies the page loads successfully

Starting URL: https://www.spicejet.com/

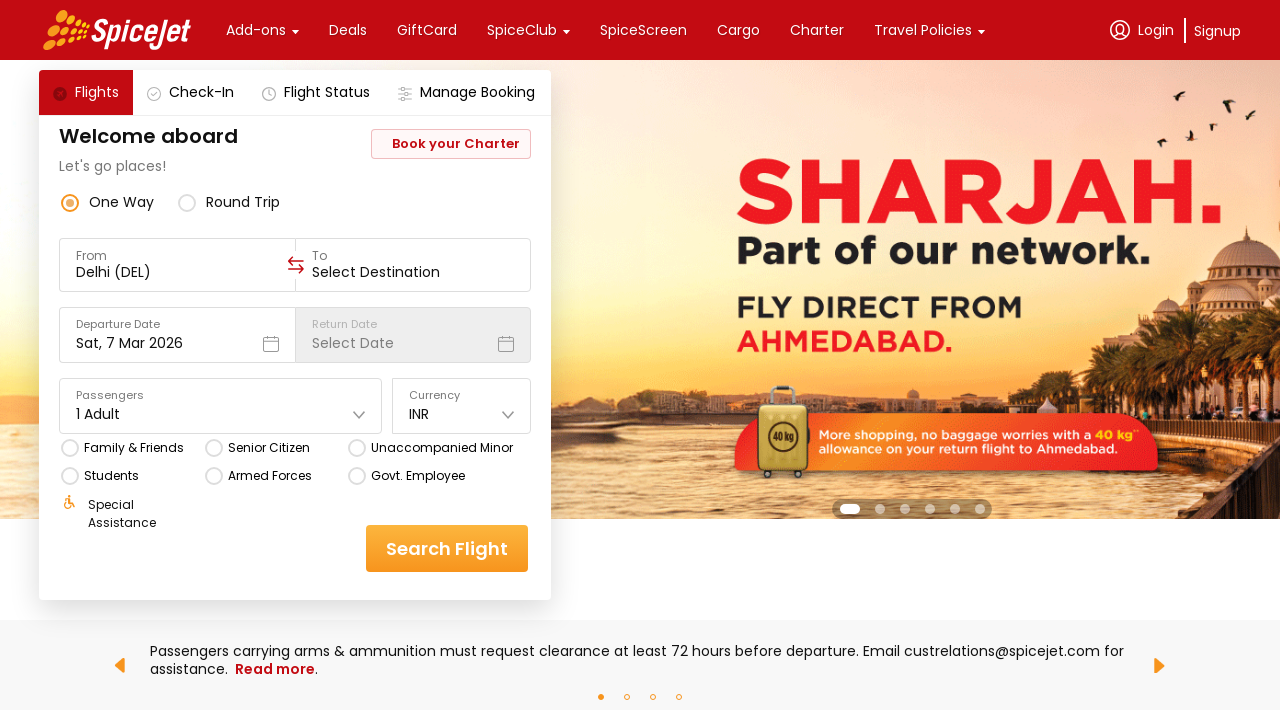

Navigated to SpiceJet airline homepage
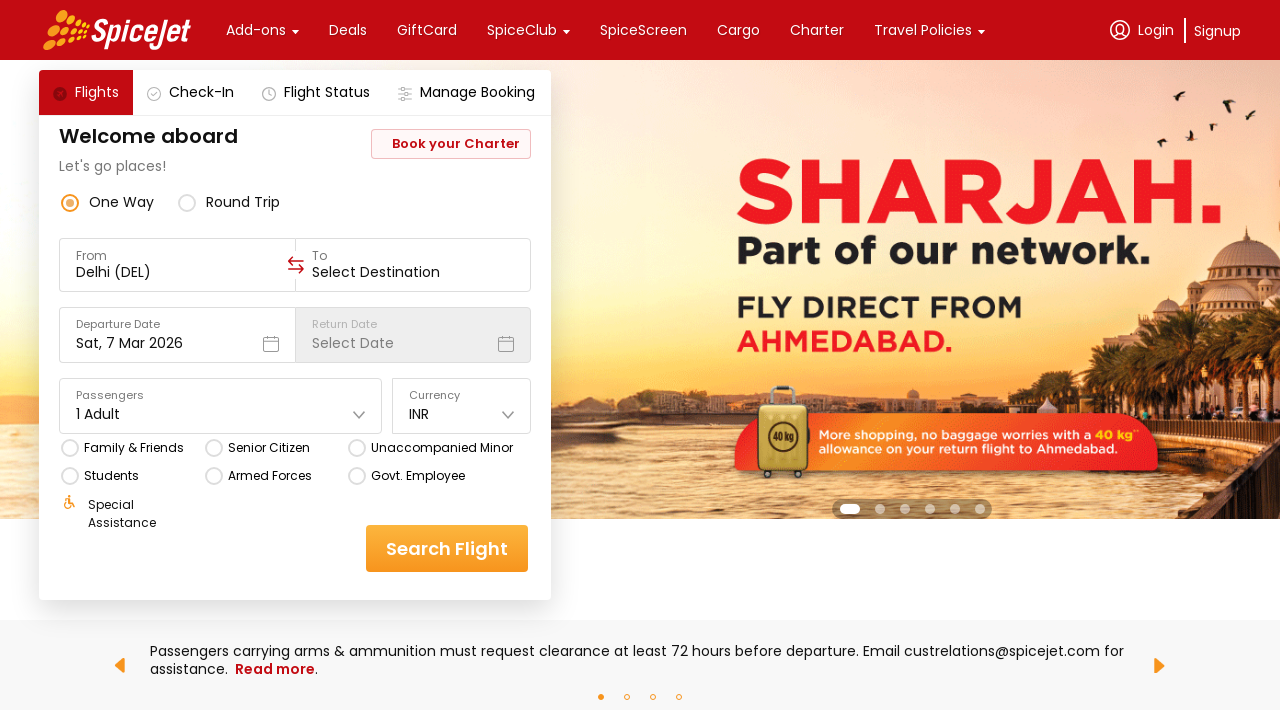

Page DOM content loaded
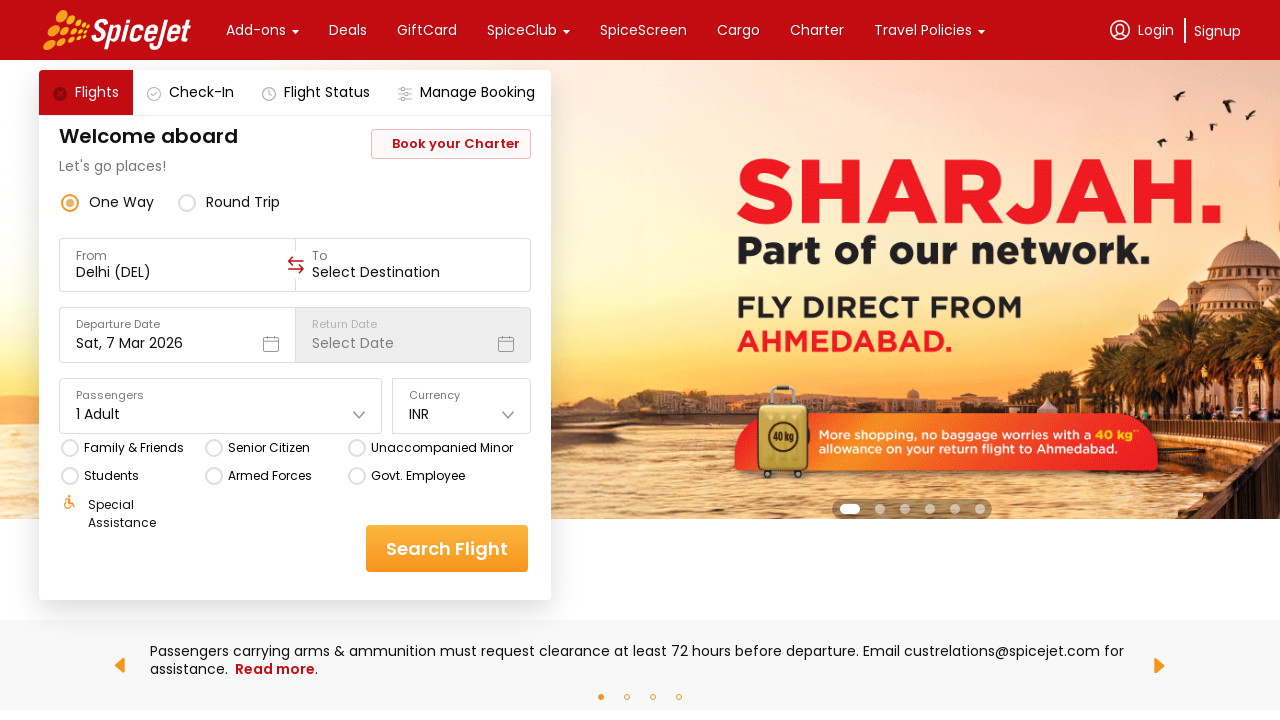

Body element found, verifying page loaded successfully
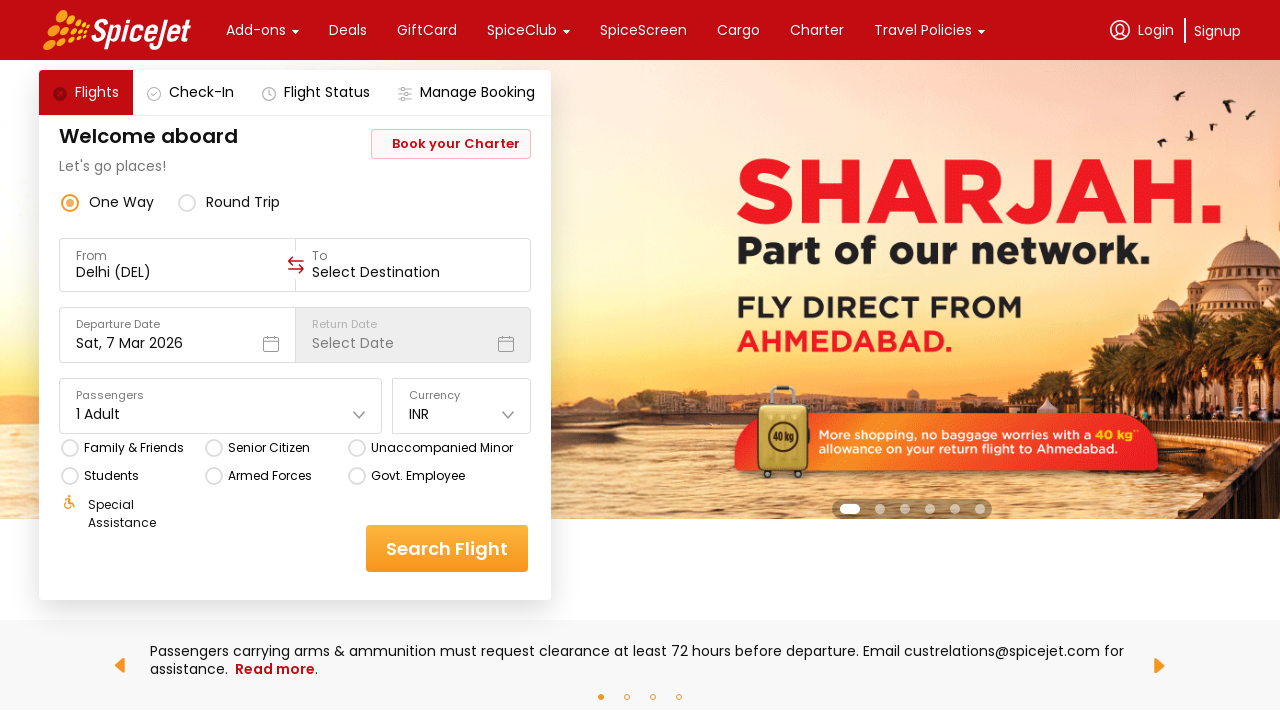

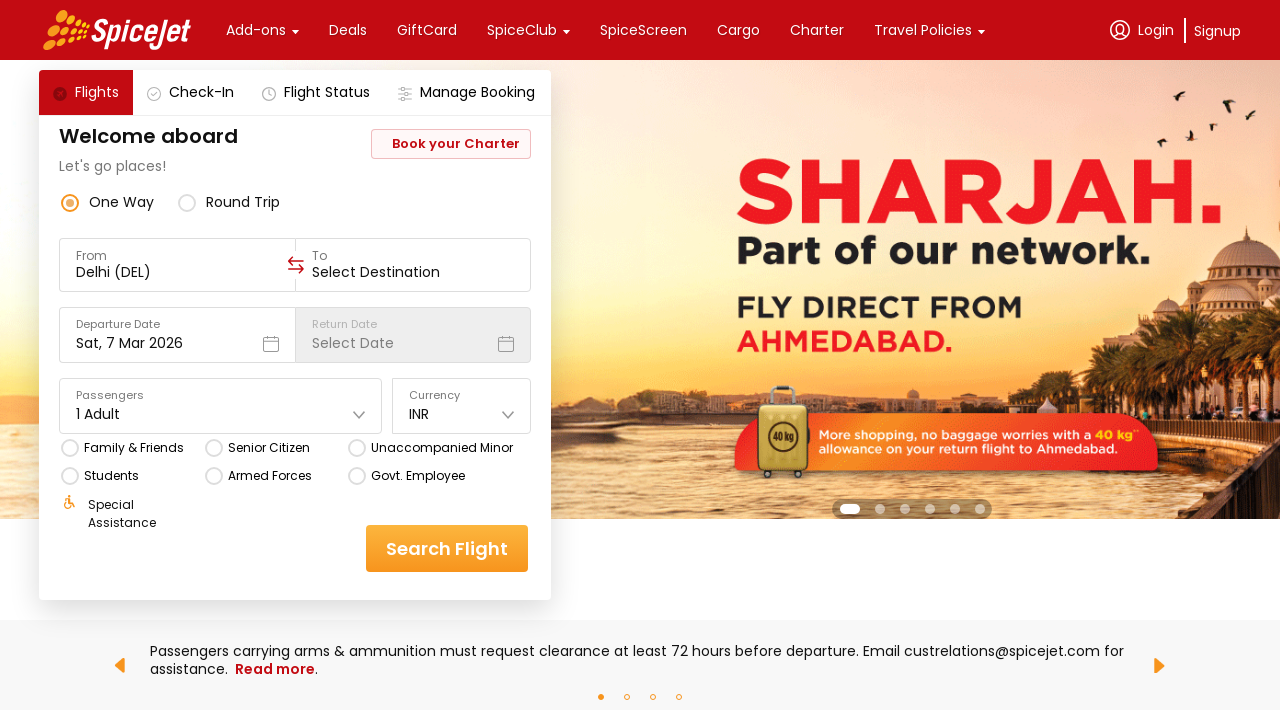